Navigates to the Alerts, Frame & Windows menu and opens the Browser Windows exercise, then verifies the page header

Starting URL: https://demoqa.com/

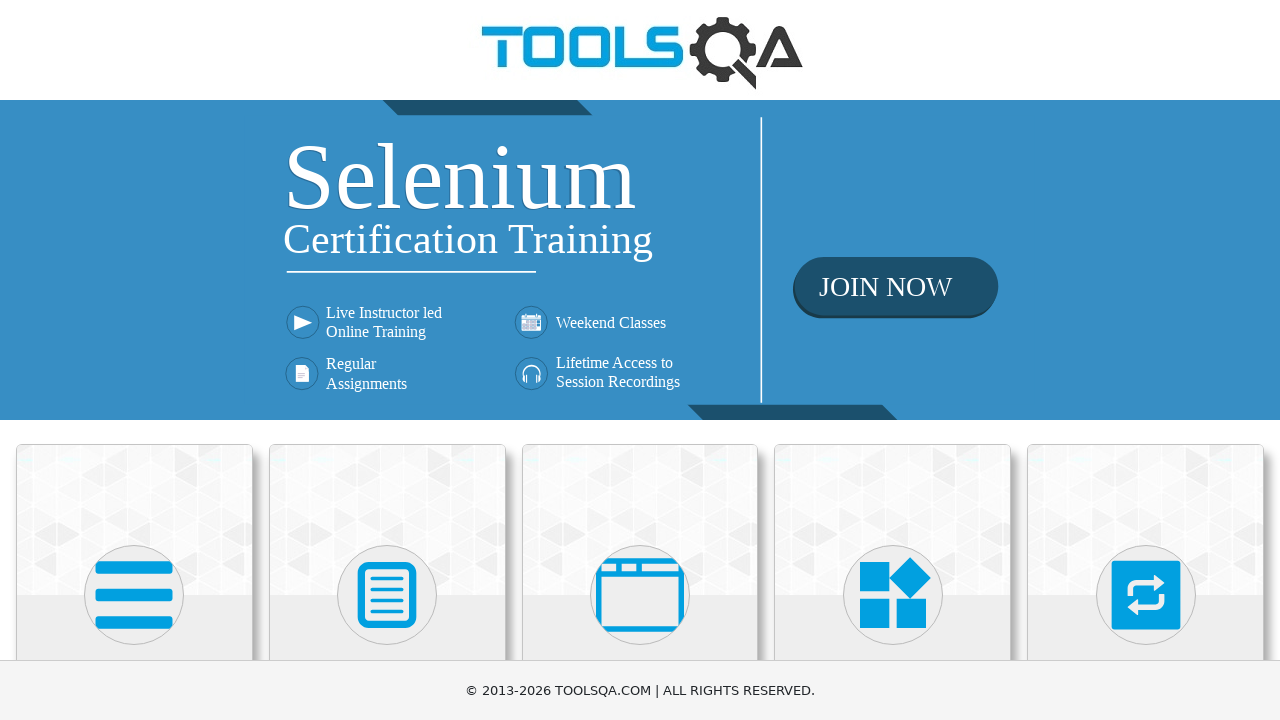

Clicked on Alerts, Frame & Windows menu at (640, 360) on text=Alerts, Frame & Windows
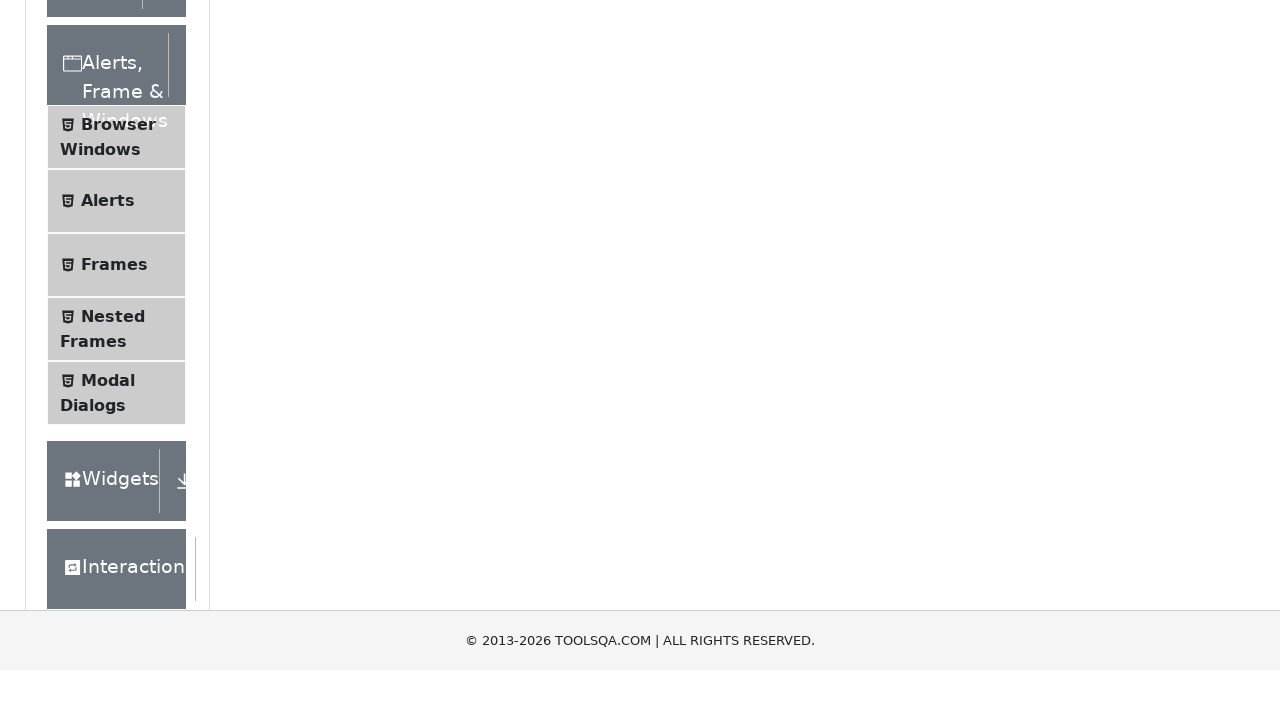

Clicked on Browser Windows exercise in the sidebar at (118, 424) on text=Browser Windows
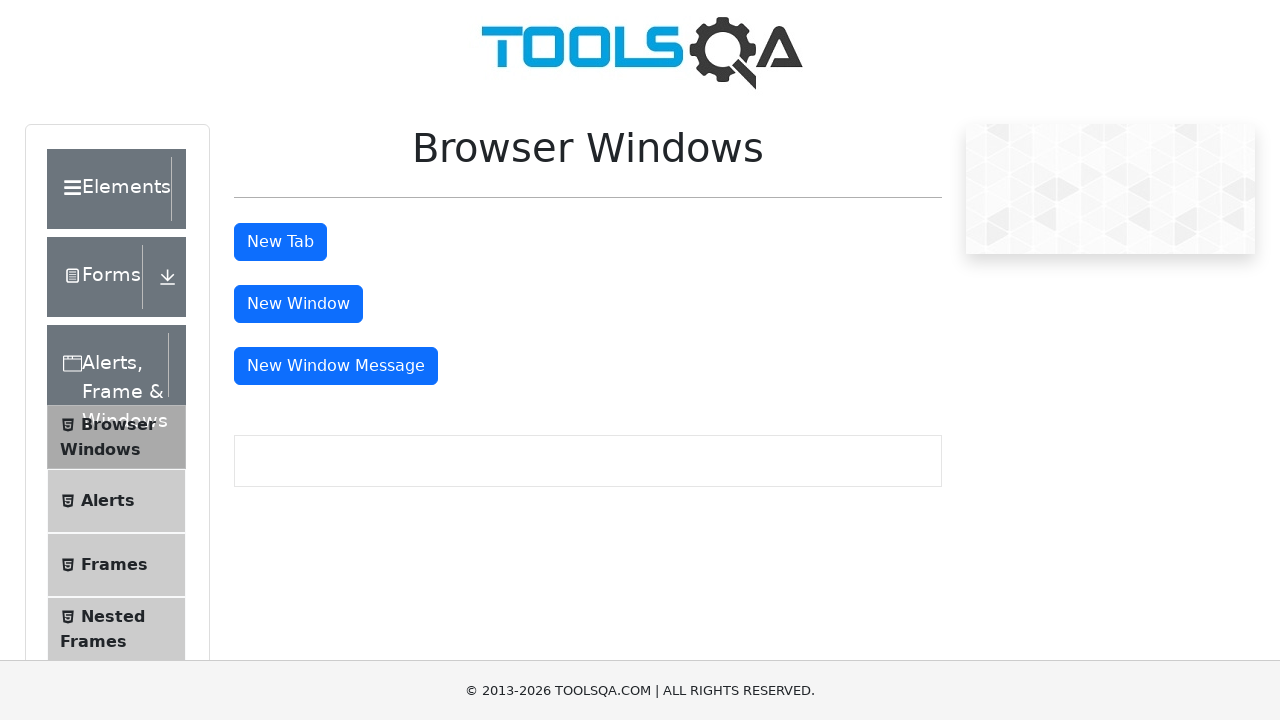

Verified the Browser Windows page header is displayed
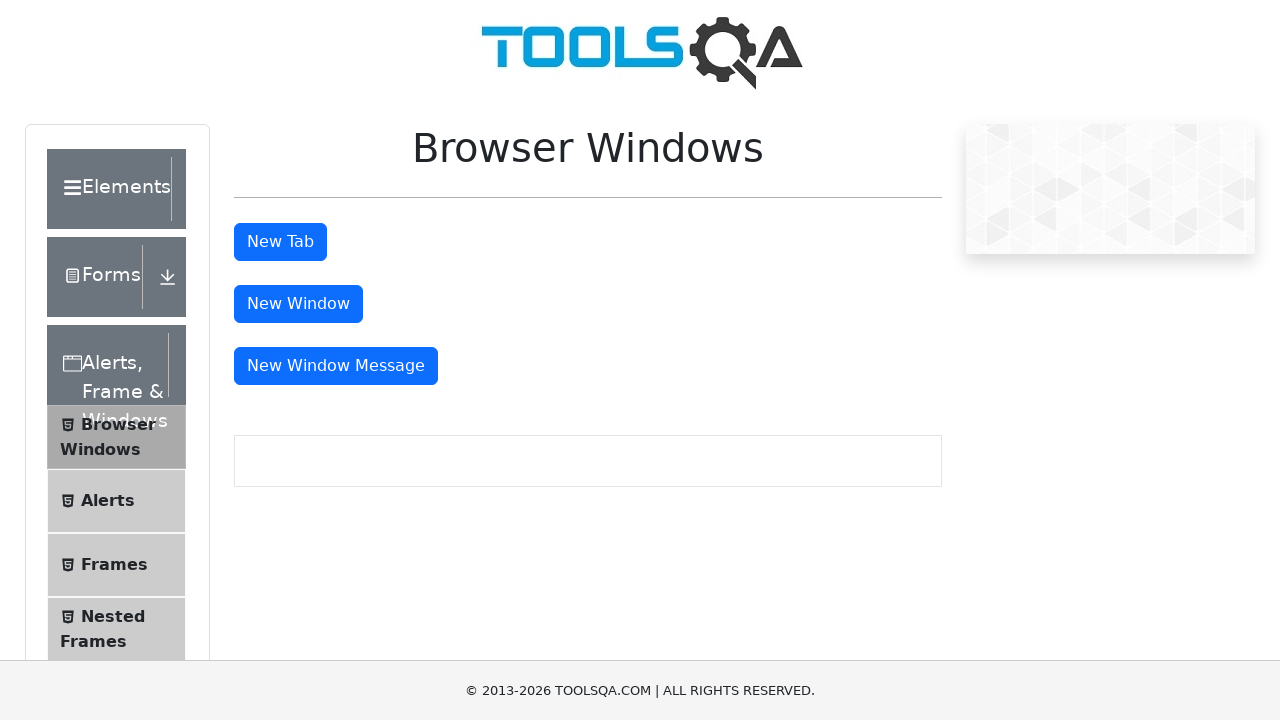

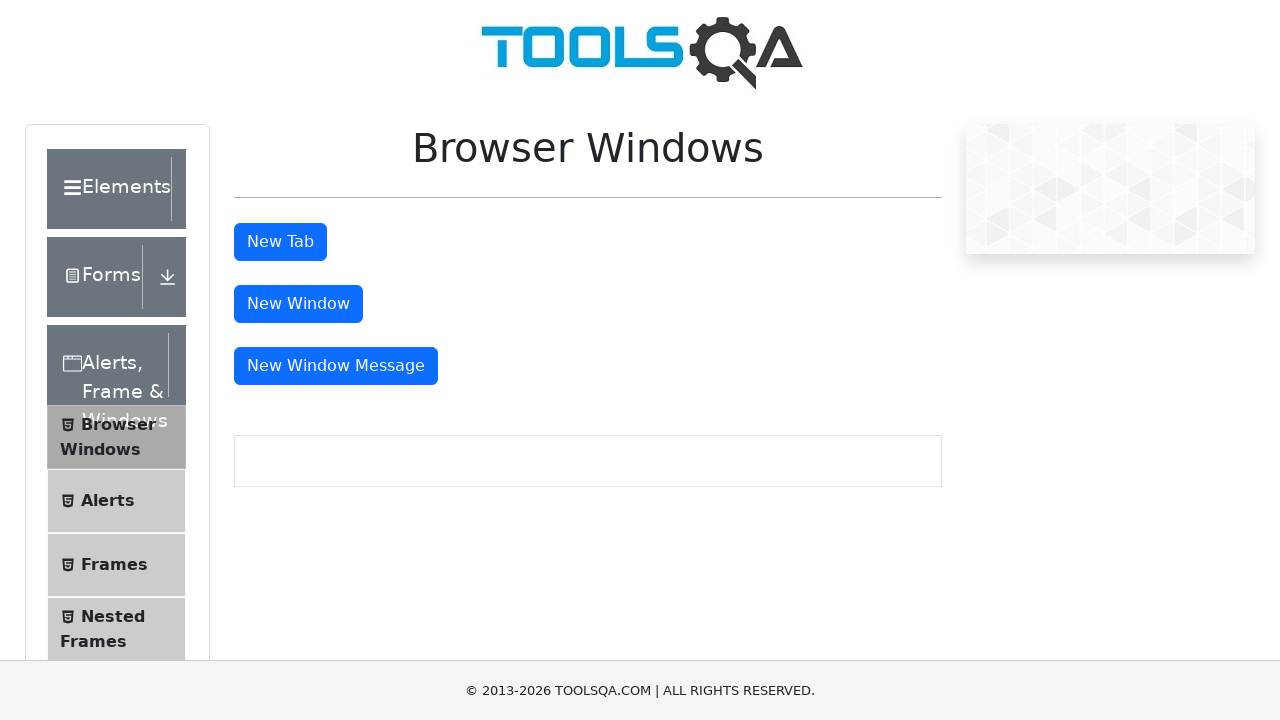